Tests dynamic content loading by clicking a Start button and waiting for hidden content to become visible, then verifying the loaded text is displayed.

Starting URL: https://the-internet.herokuapp.com/dynamic_loading/1

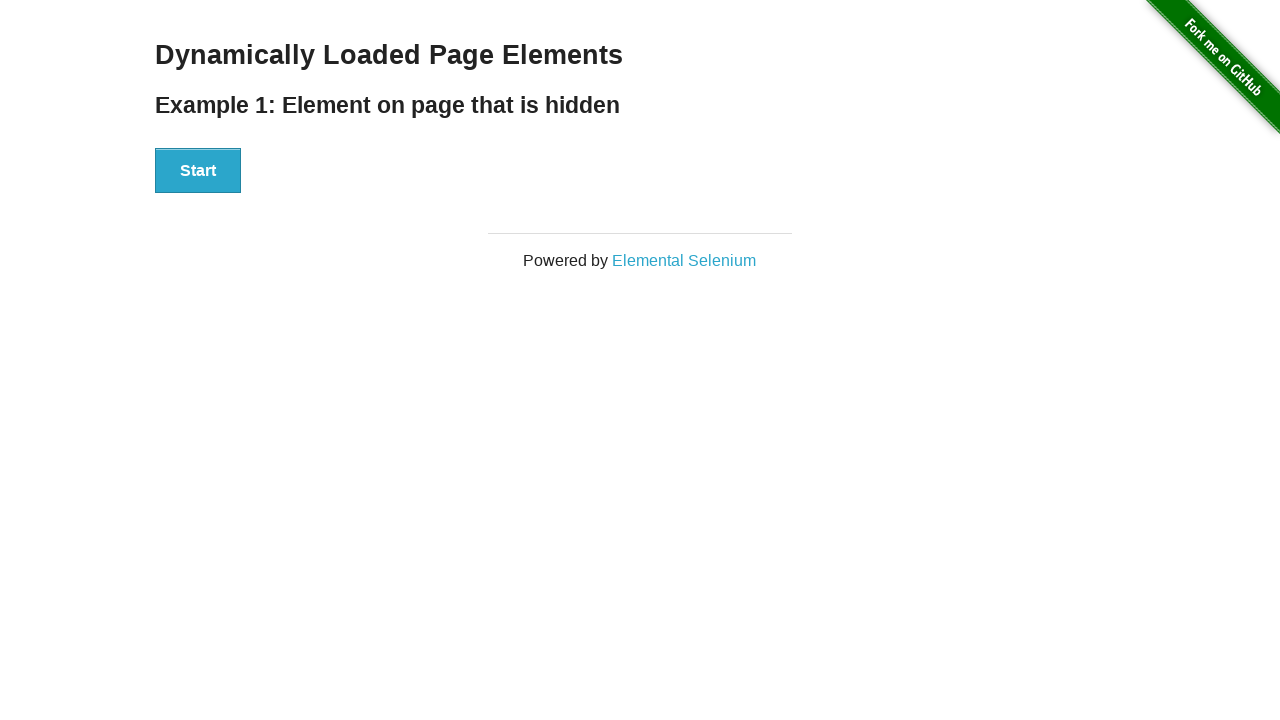

Clicked Start button to trigger dynamic content loading at (198, 171) on xpath=//div[@id='start']//button[text()='Start']
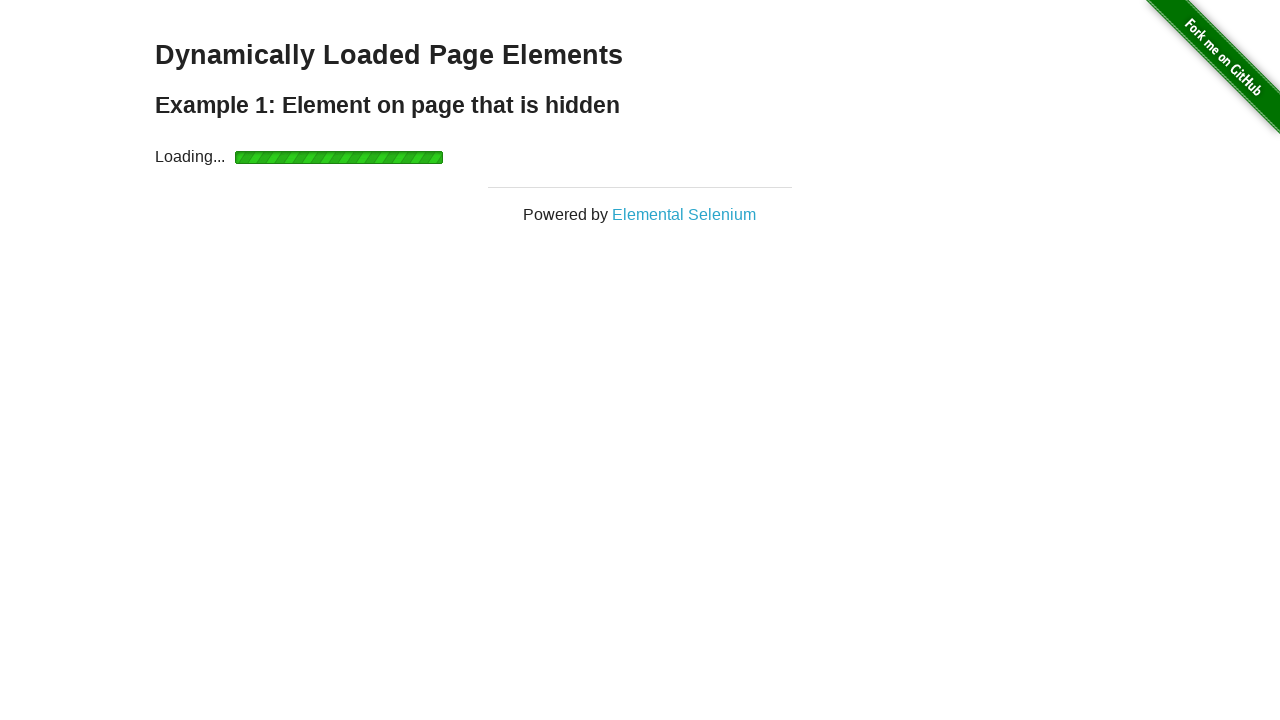

Waited for finish element to become visible
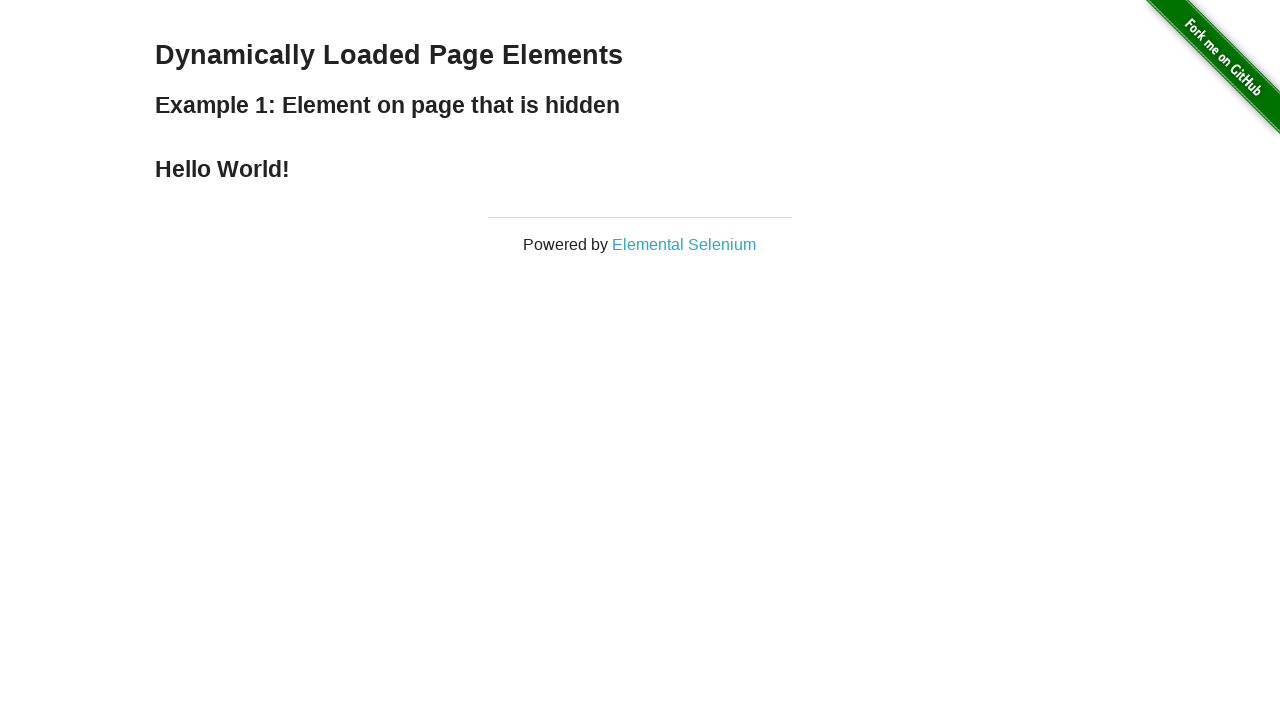

Retrieved loaded content text: Hello World!
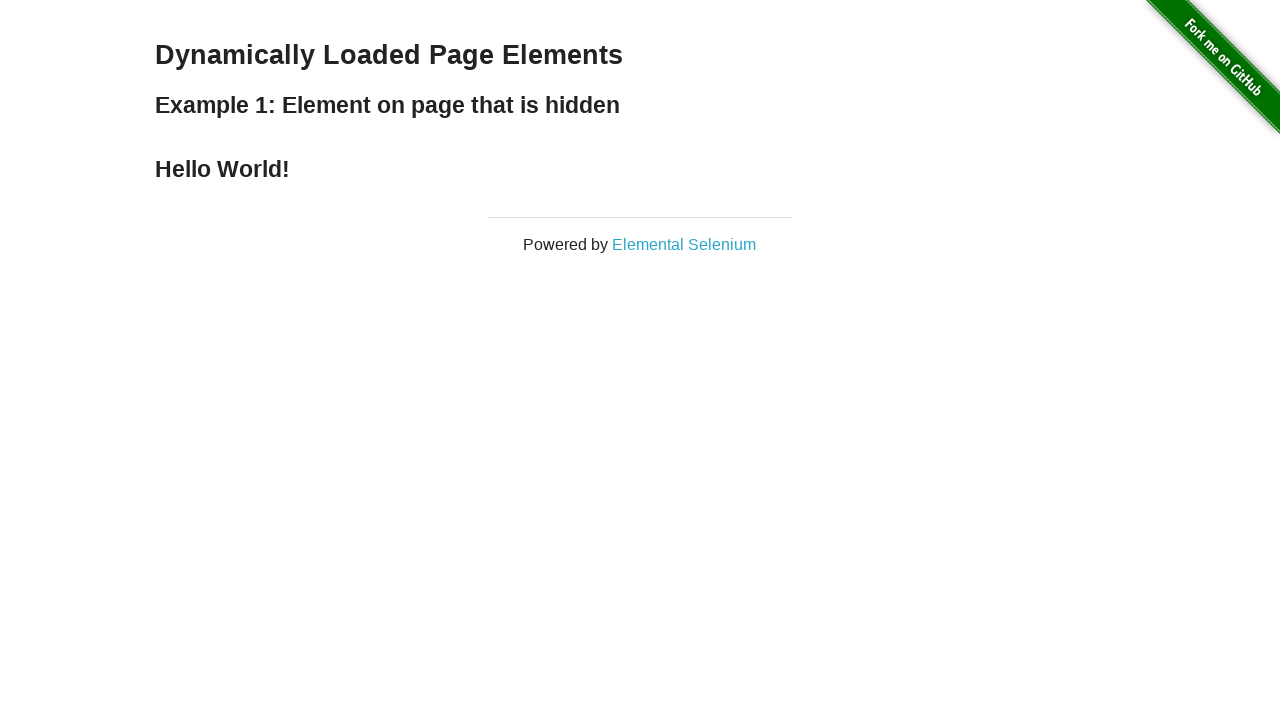

Printed loaded content to console
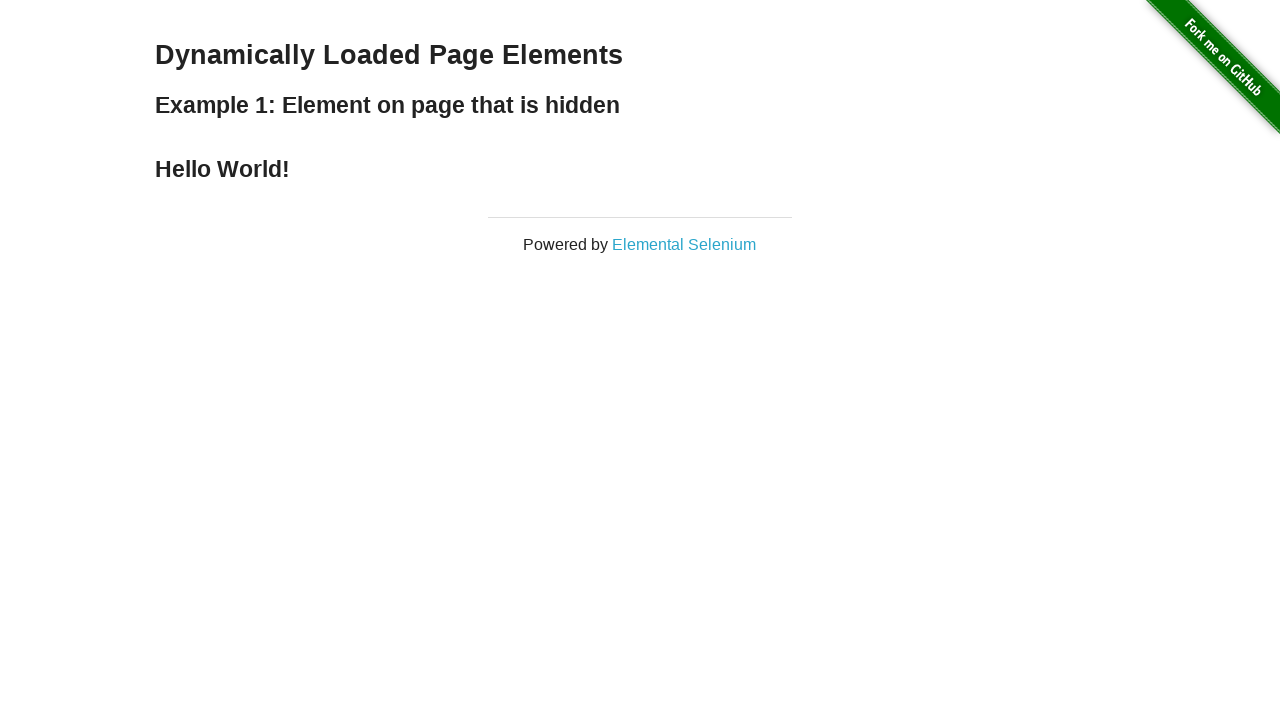

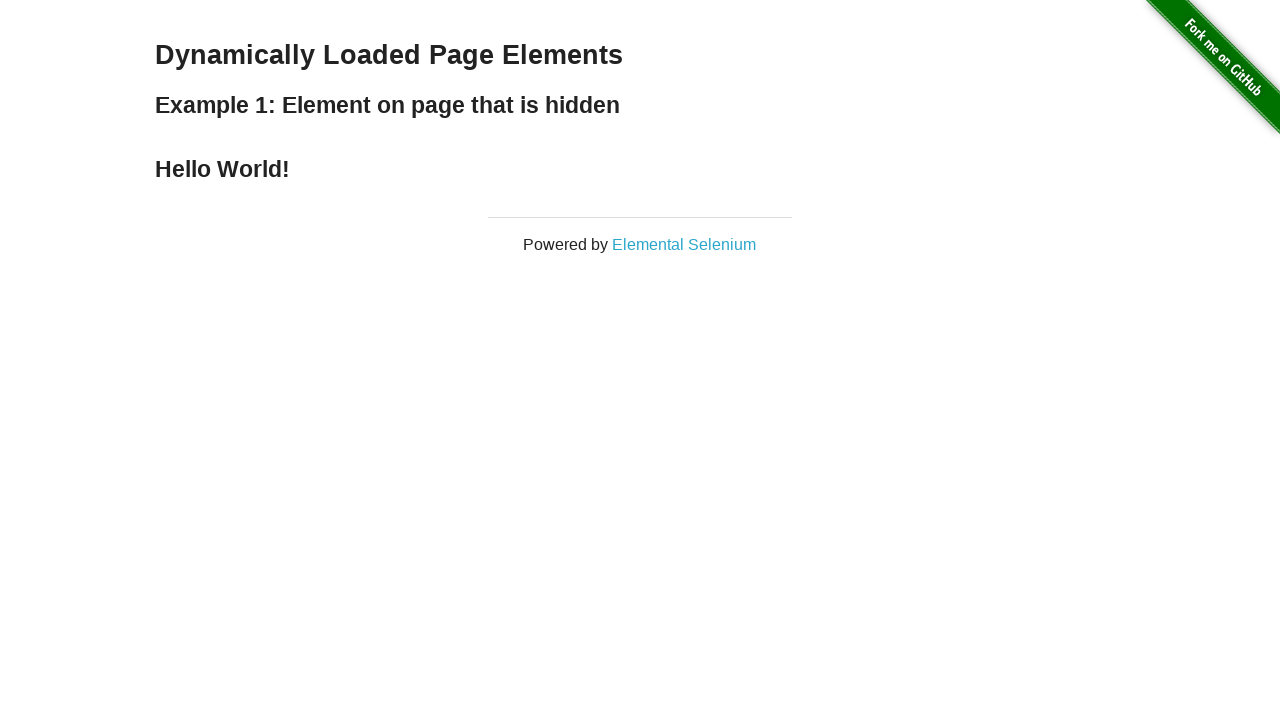